Tests dynamic control elements by toggling checkbox removal/addition and enabling/disabling a text input field

Starting URL: https://the-internet.herokuapp.com/dynamic_controls

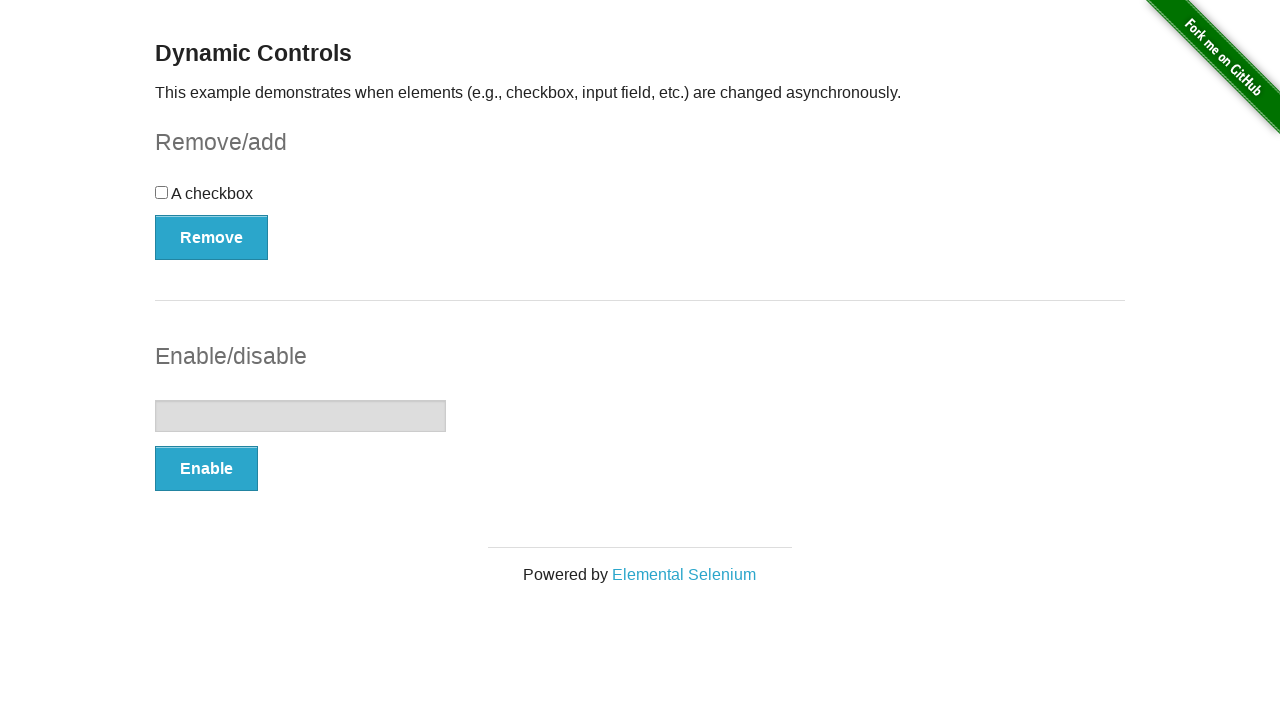

Clicked the checkbox at (162, 192) on input[type='checkbox']
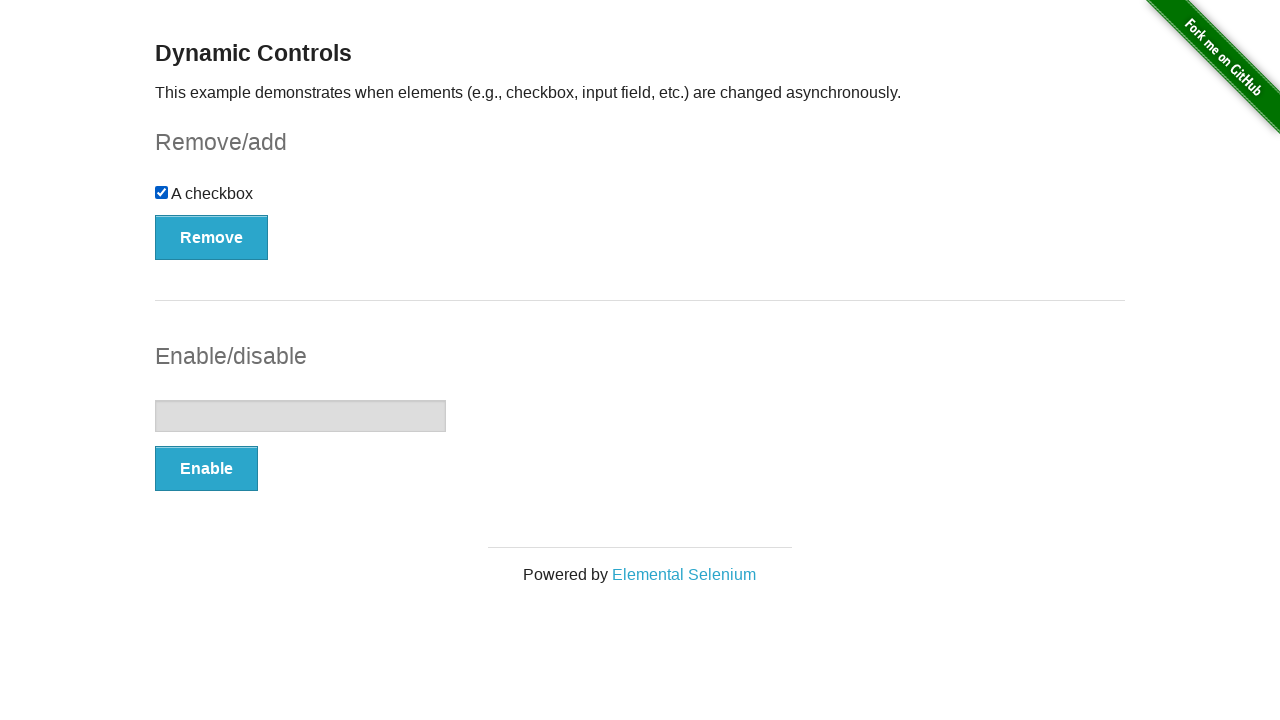

Clicked Remove button to remove the checkbox at (212, 237) on button:has-text('Remove')
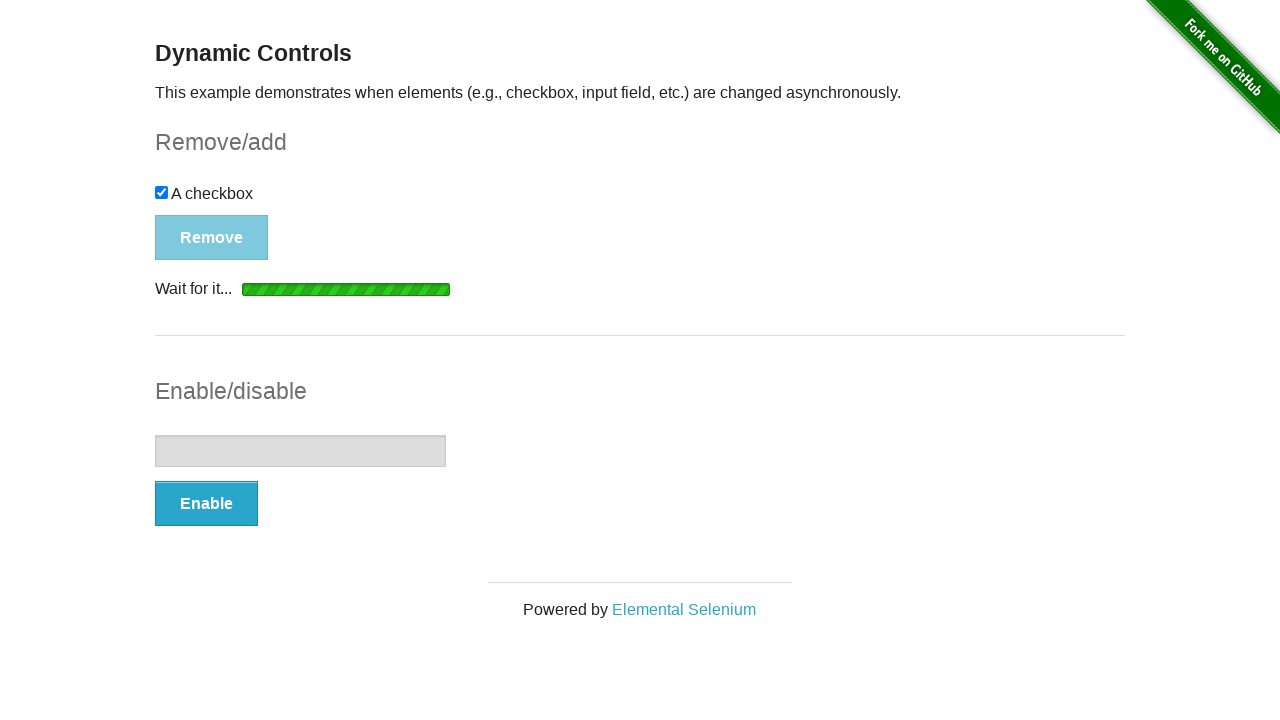

Removal confirmation message appeared
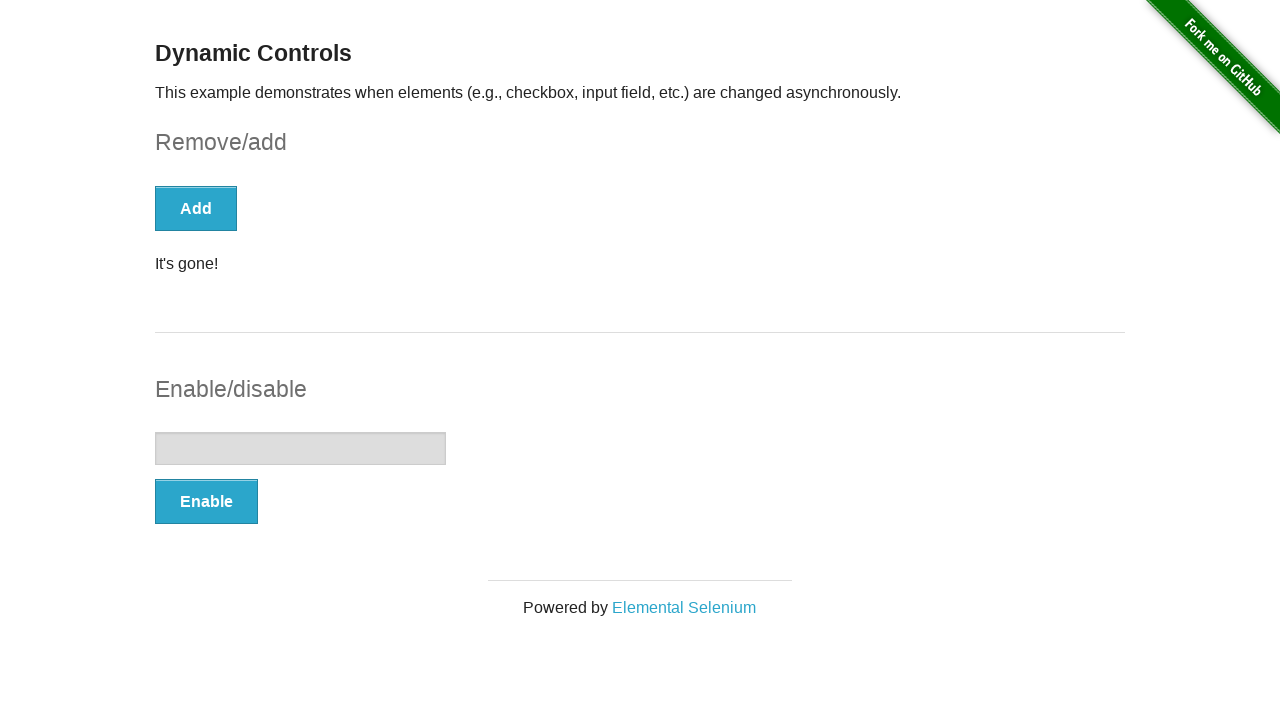

Clicked Enable button to enable the text input at (206, 501) on button:has-text('Enable')
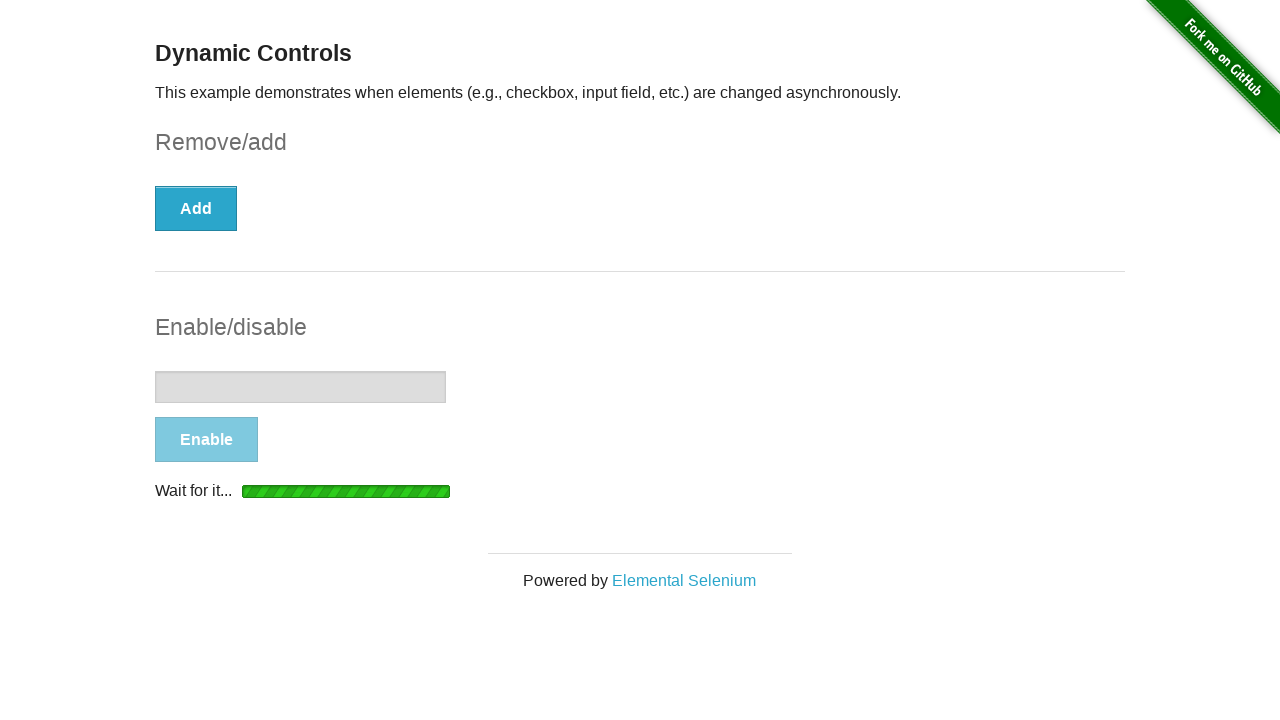

Enable confirmation message appeared
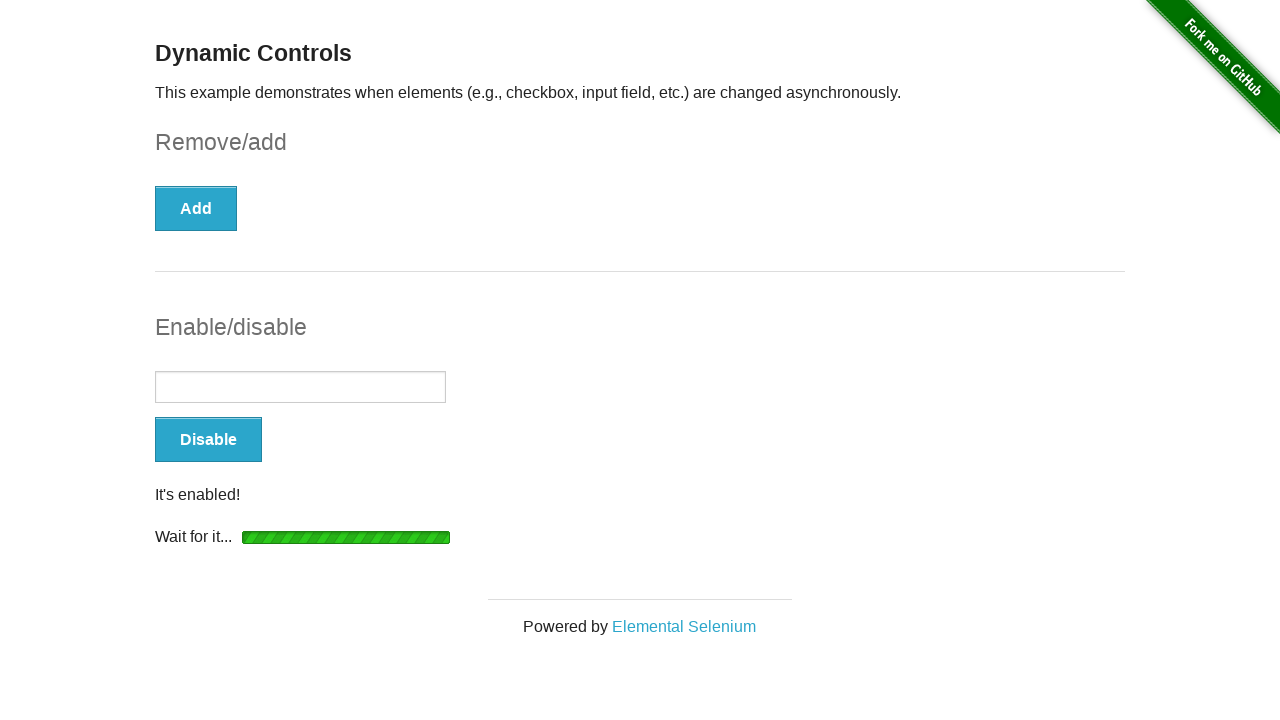

Filled enabled text input field with 'Syntax' on input[type='text']
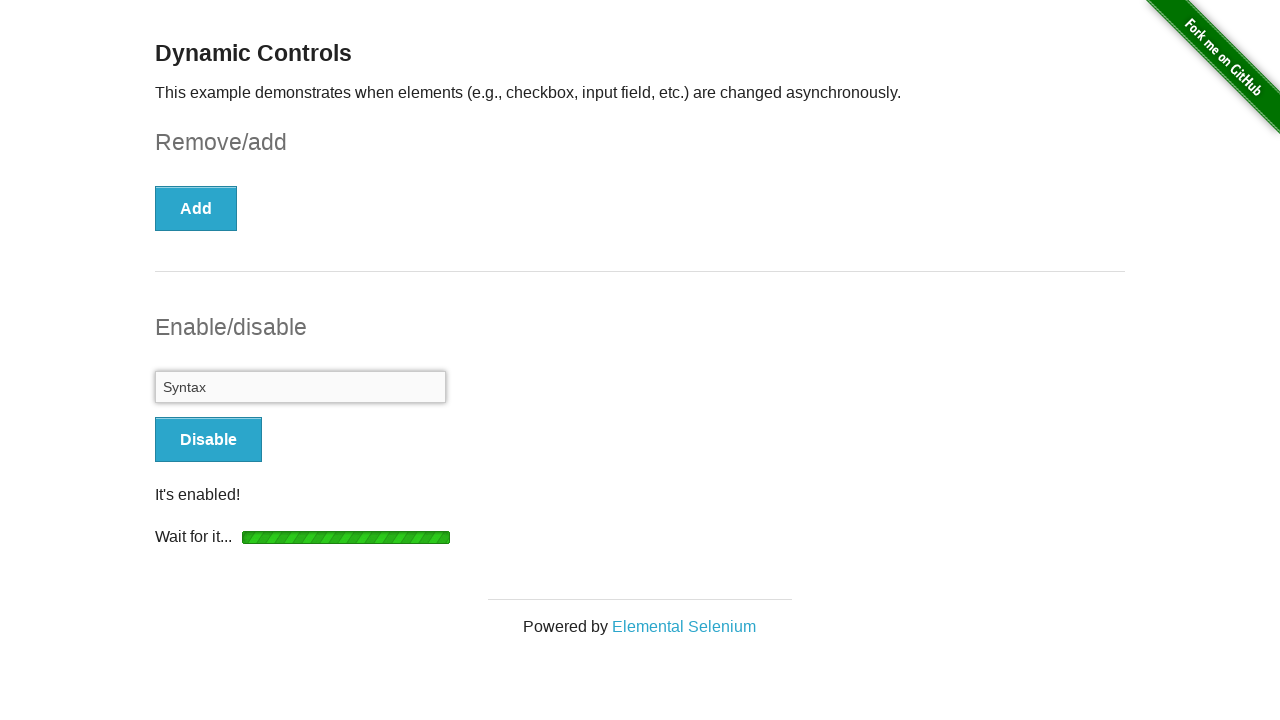

Clicked Disable button to disable the text input at (208, 440) on button:has-text('Disable')
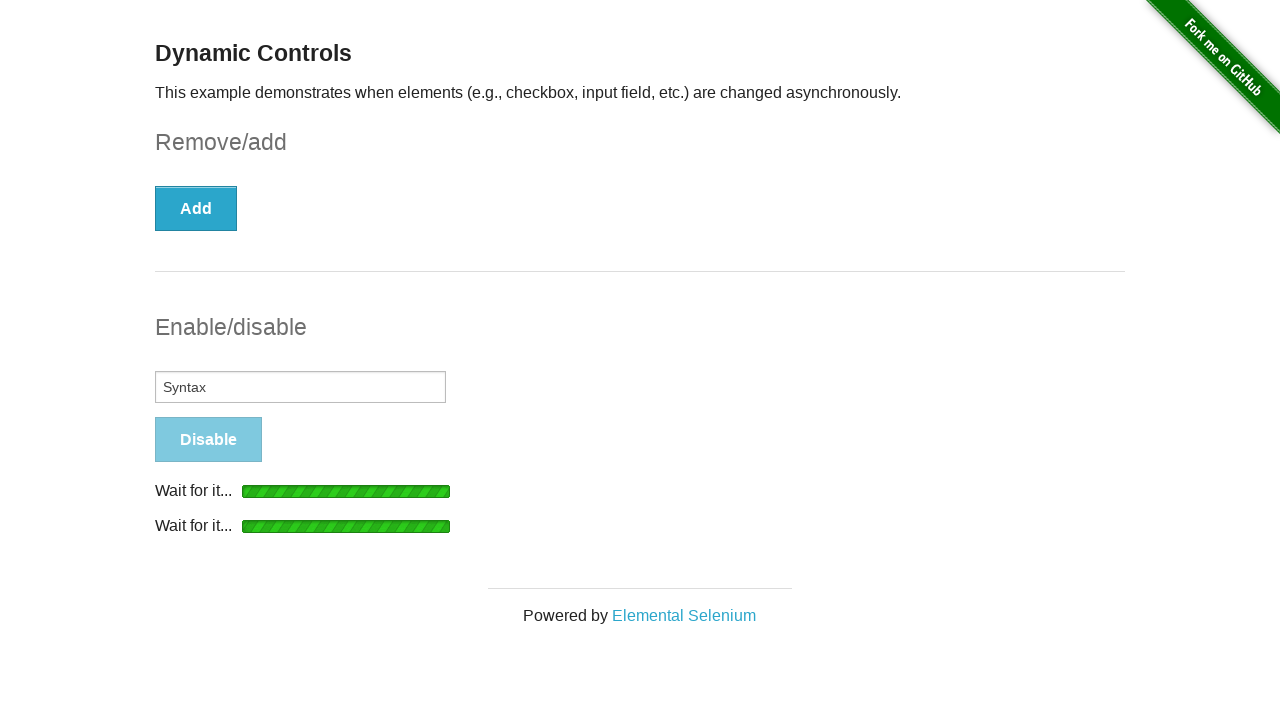

Disable confirmation message appeared
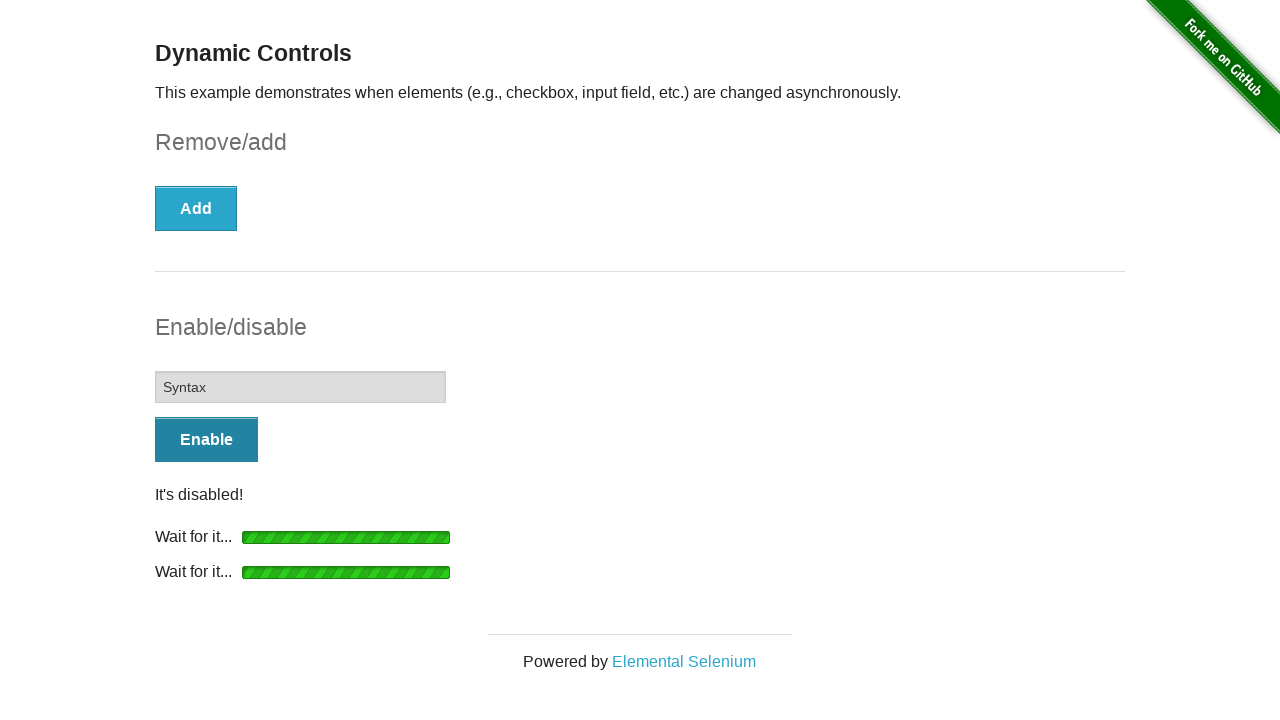

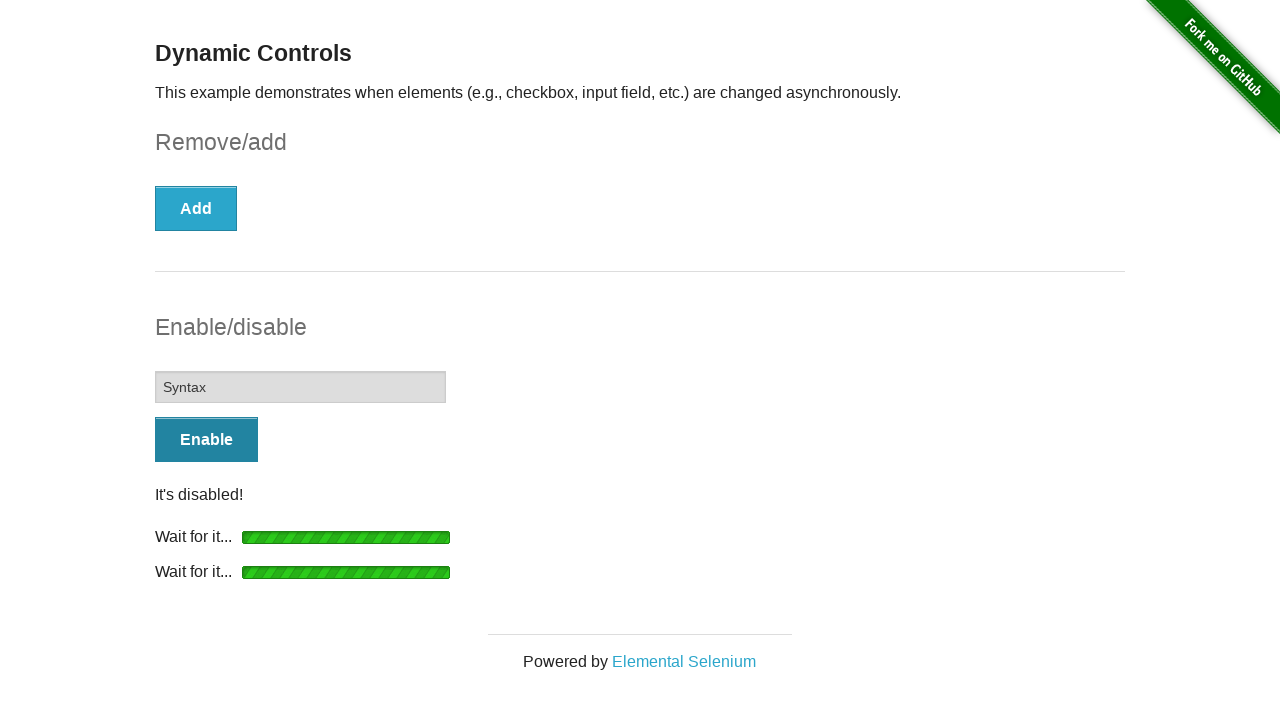